Completes an interactive form exercise by extracting a hidden value from an element attribute, calculating a mathematical result, filling in the answer, checking a checkbox, selecting a radio button, and submitting the form.

Starting URL: http://suninjuly.github.io/get_attribute.html

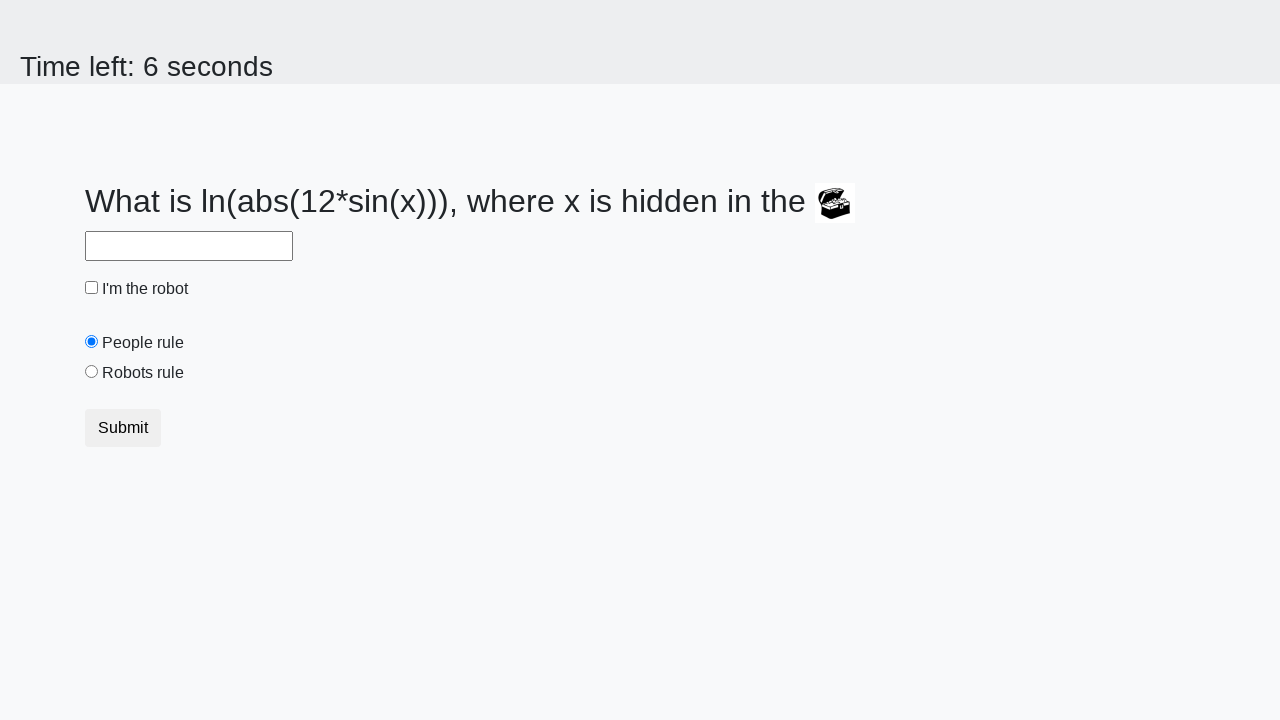

Extracted hidden treasure value from element attribute 'valuex'
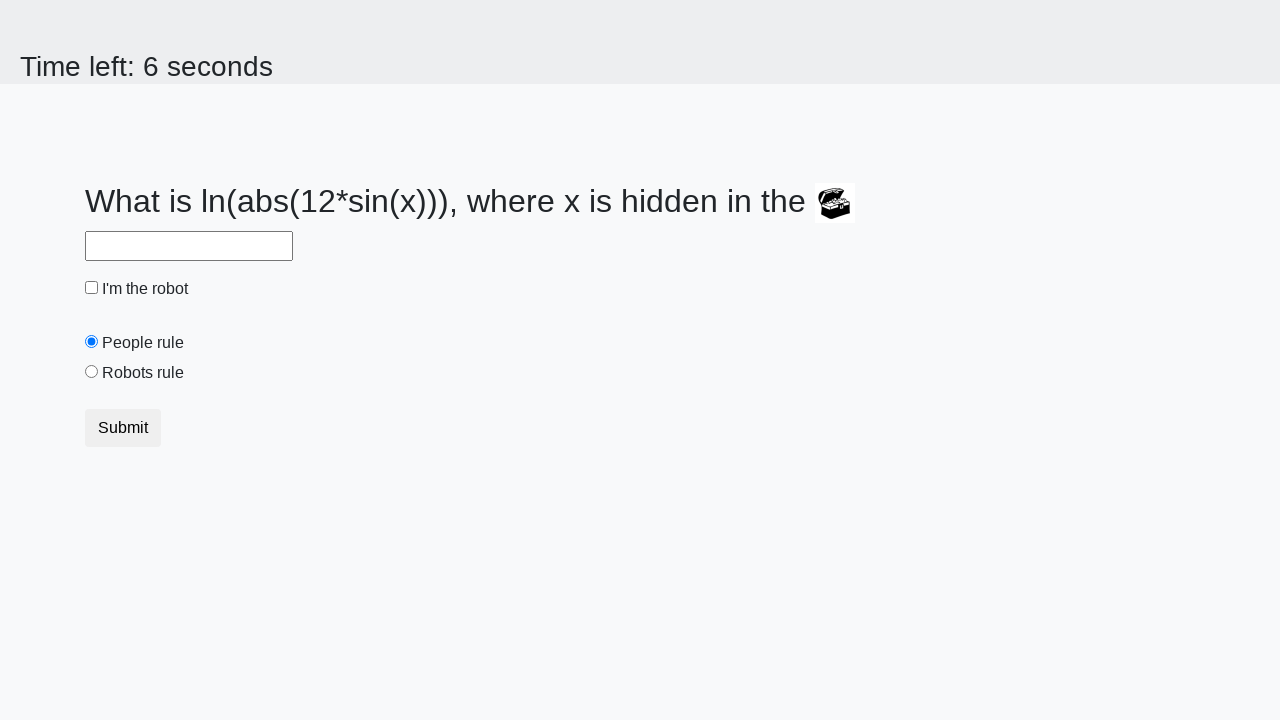

Calculated mathematical result using logarithm formula
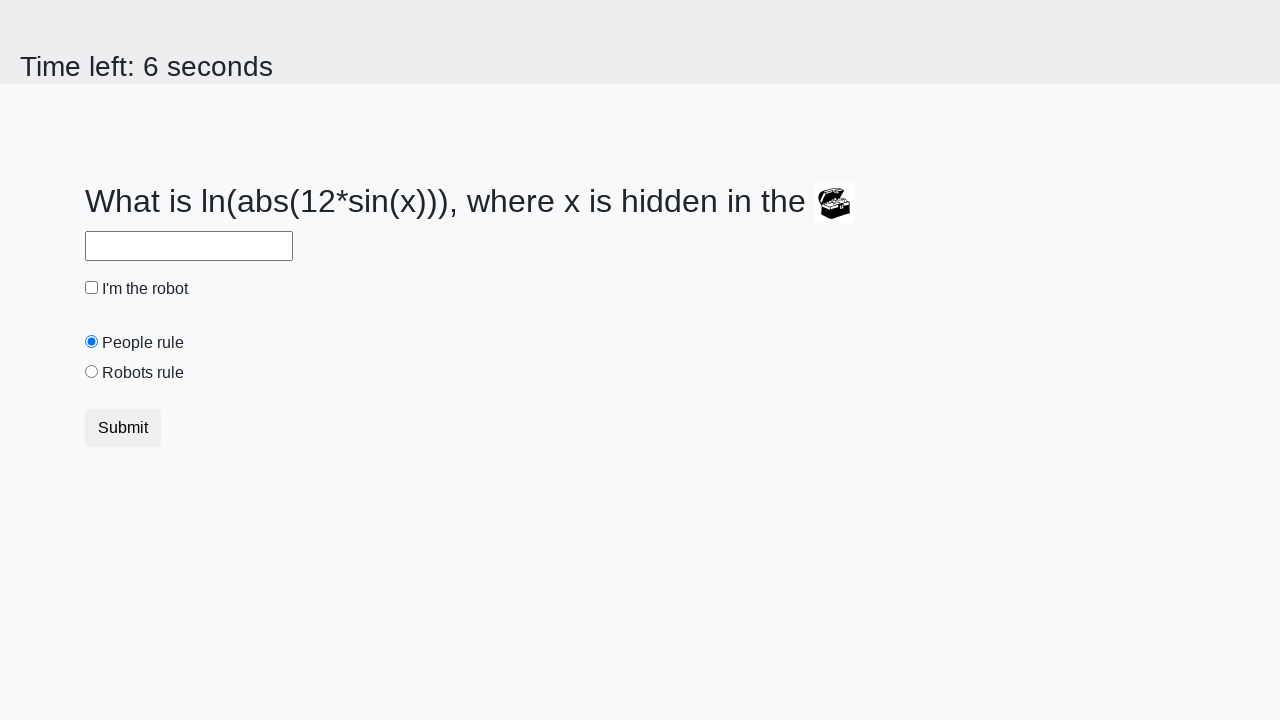

Clicked on answer input field at (189, 246) on #answer
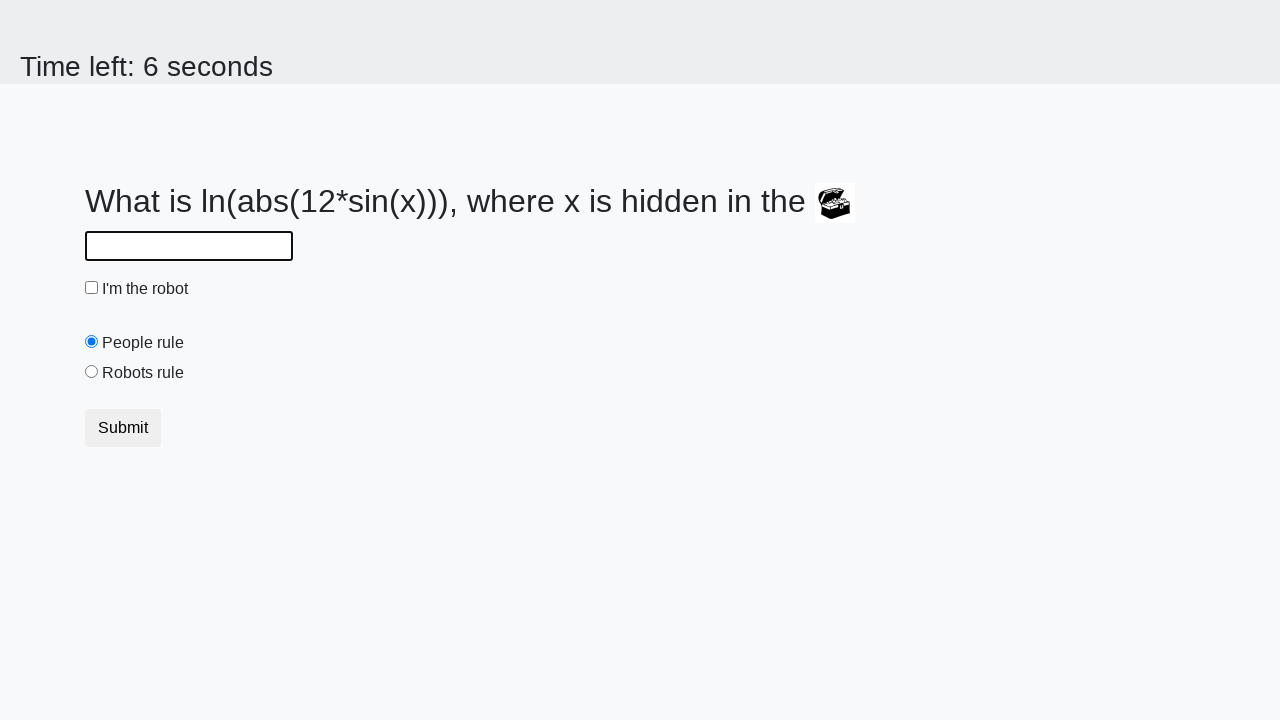

Filled answer field with calculated value on #answer
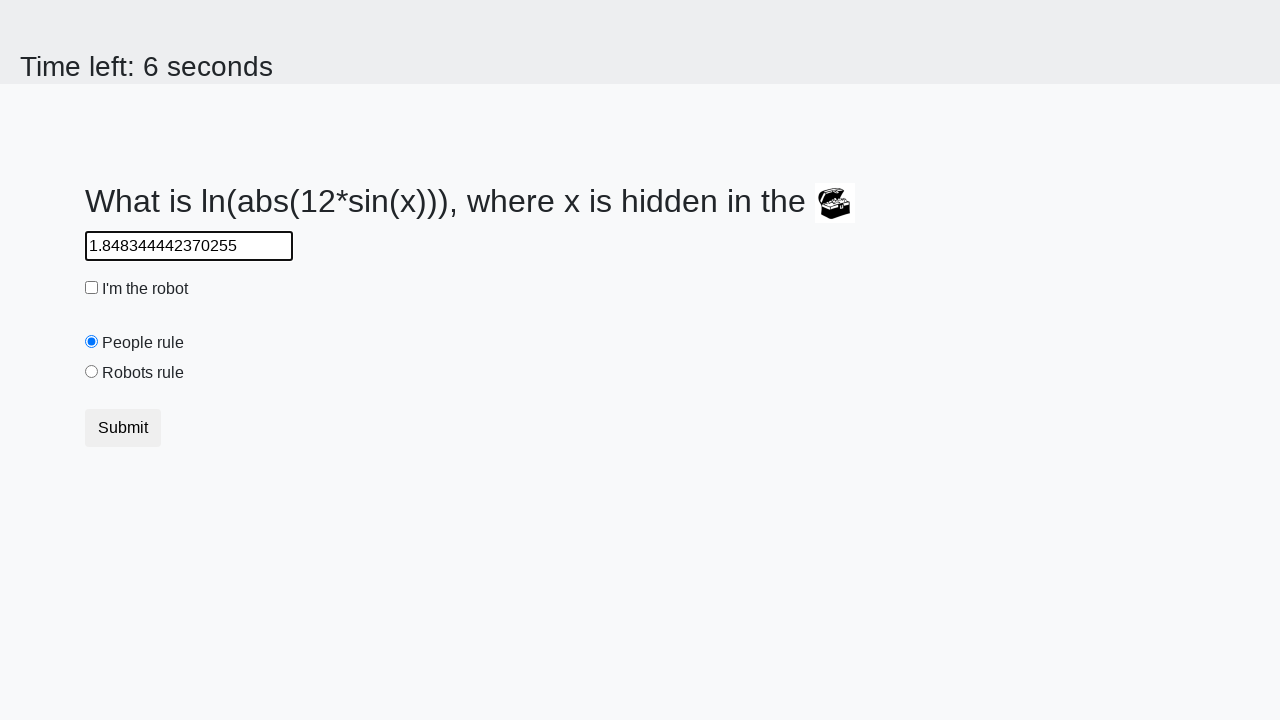

Checked the robot checkbox at (92, 288) on #robotCheckbox
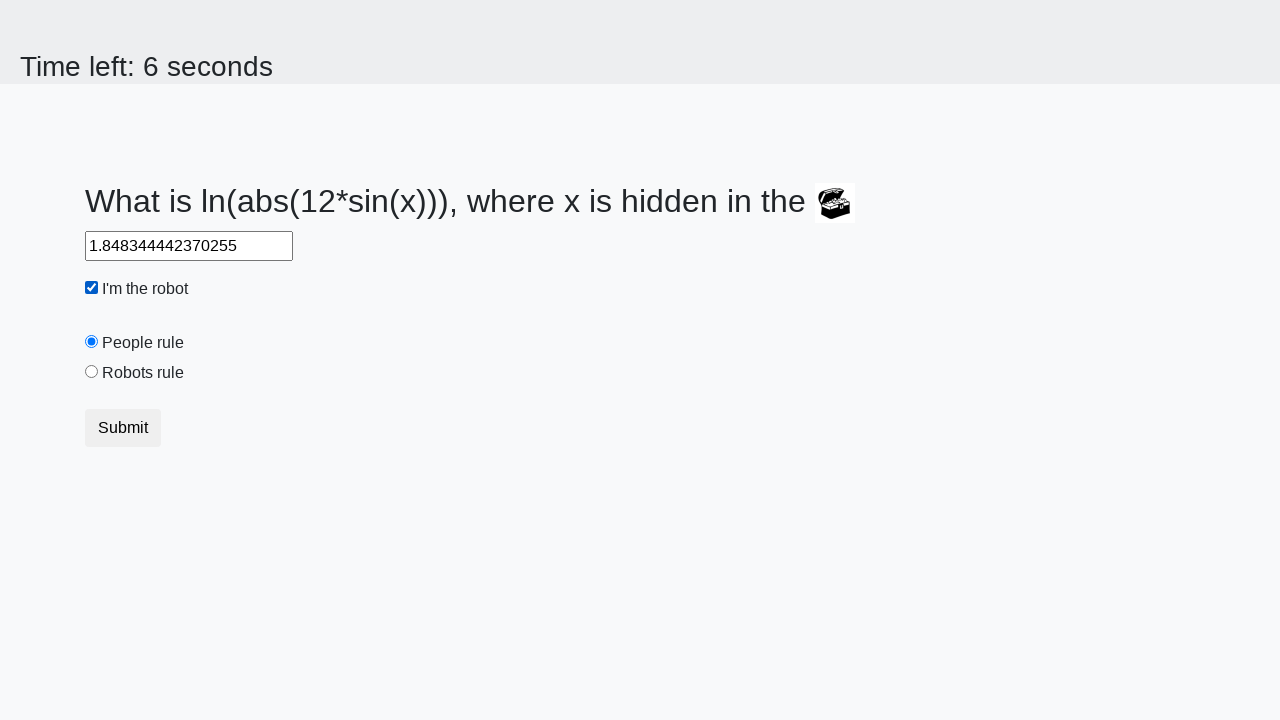

Selected the robots rule radio button at (92, 372) on #robotsRule
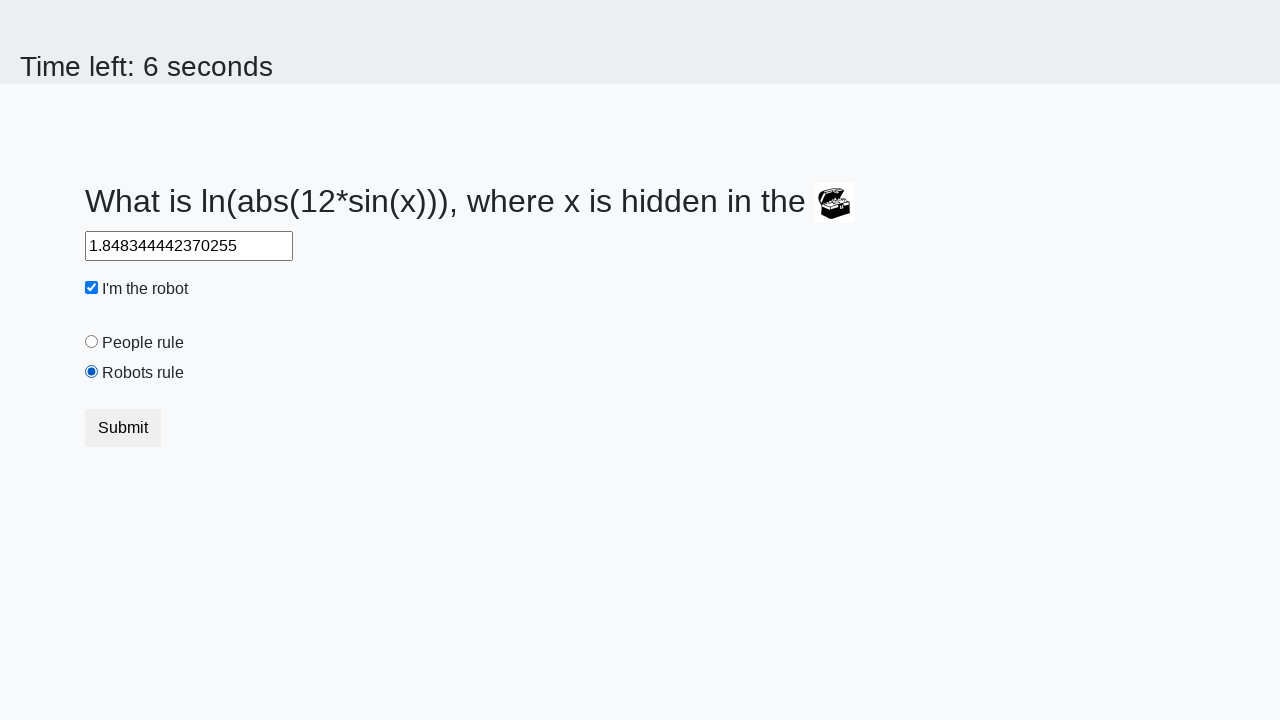

Clicked submit button to complete form at (123, 428) on button.btn
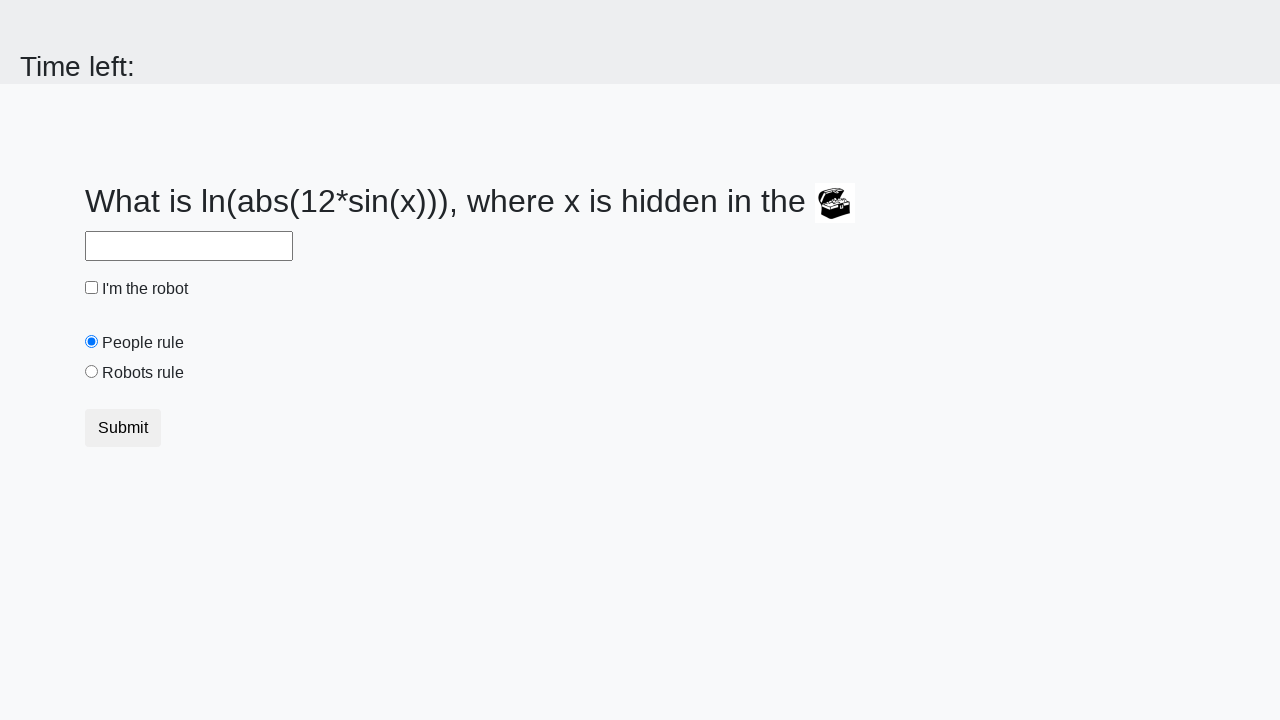

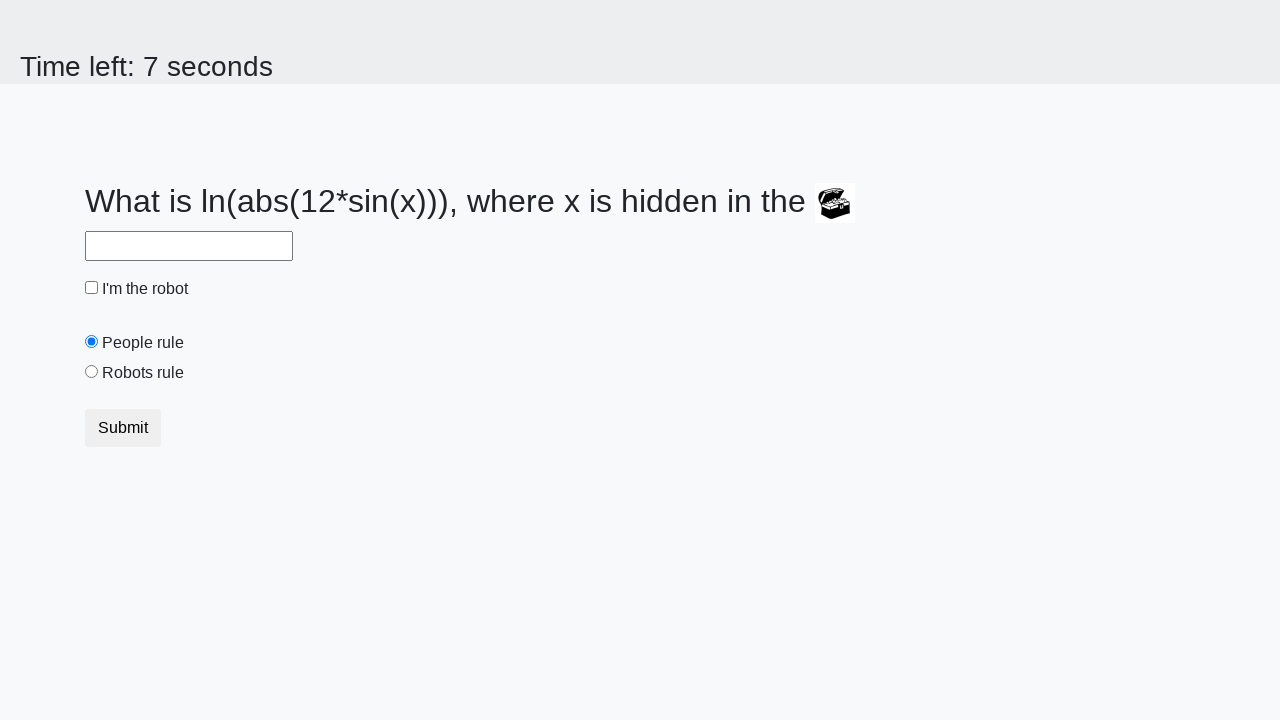